Tests text input field by entering text and verifying the value is correctly stored

Starting URL: https://bonigarcia.dev/selenium-webdriver-java/web-form.html

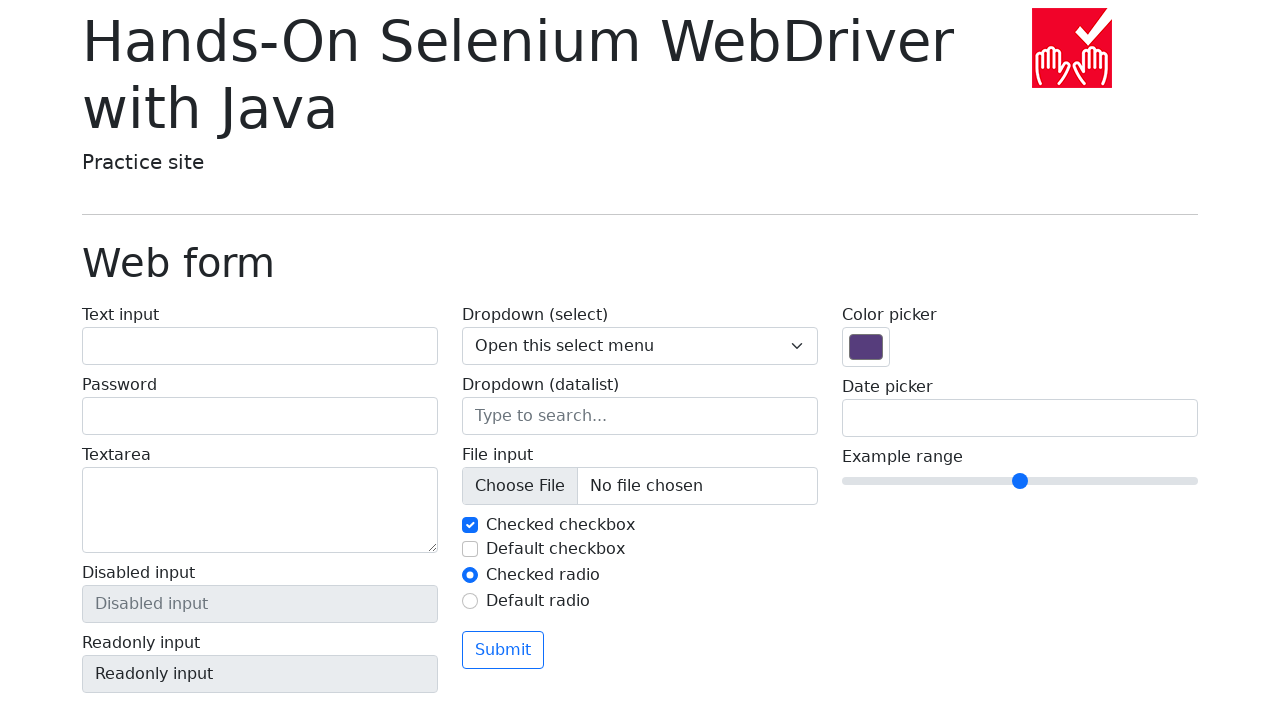

Filled text input field with 'Lorem ipsum 123#$().;' on #my-text-id
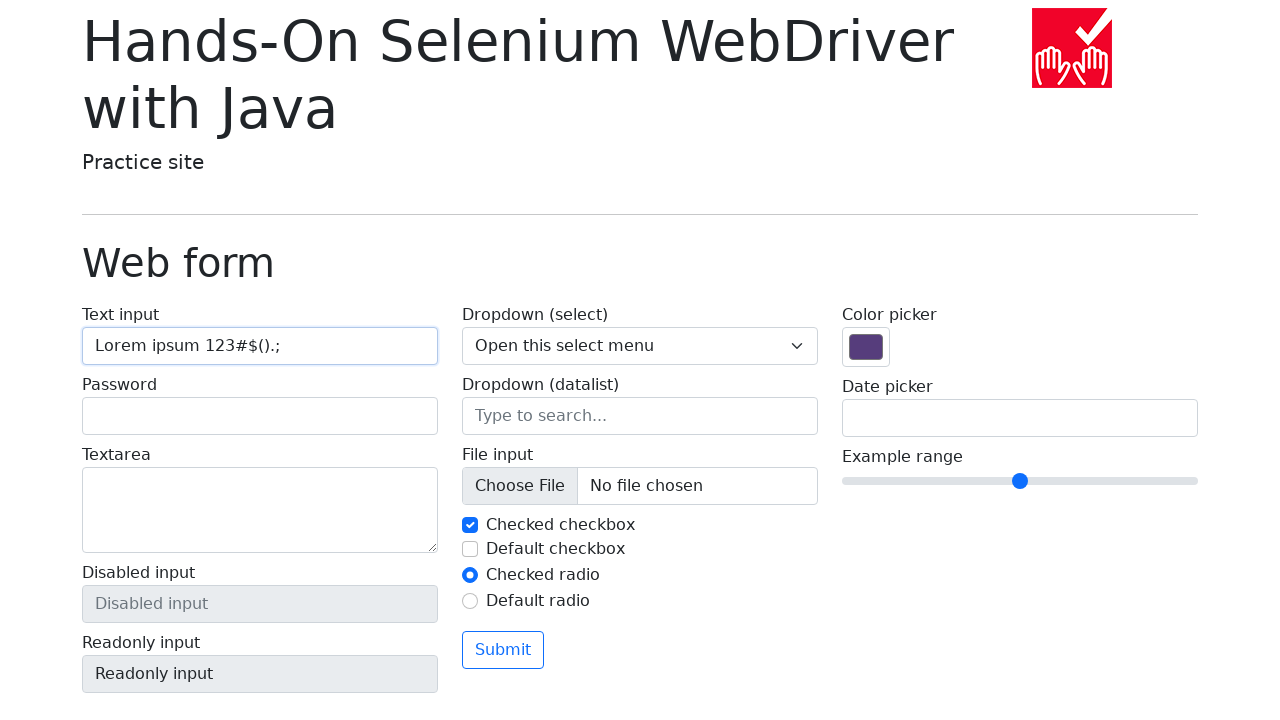

Verified text input value is correctly stored as 'Lorem ipsum 123#$().;'
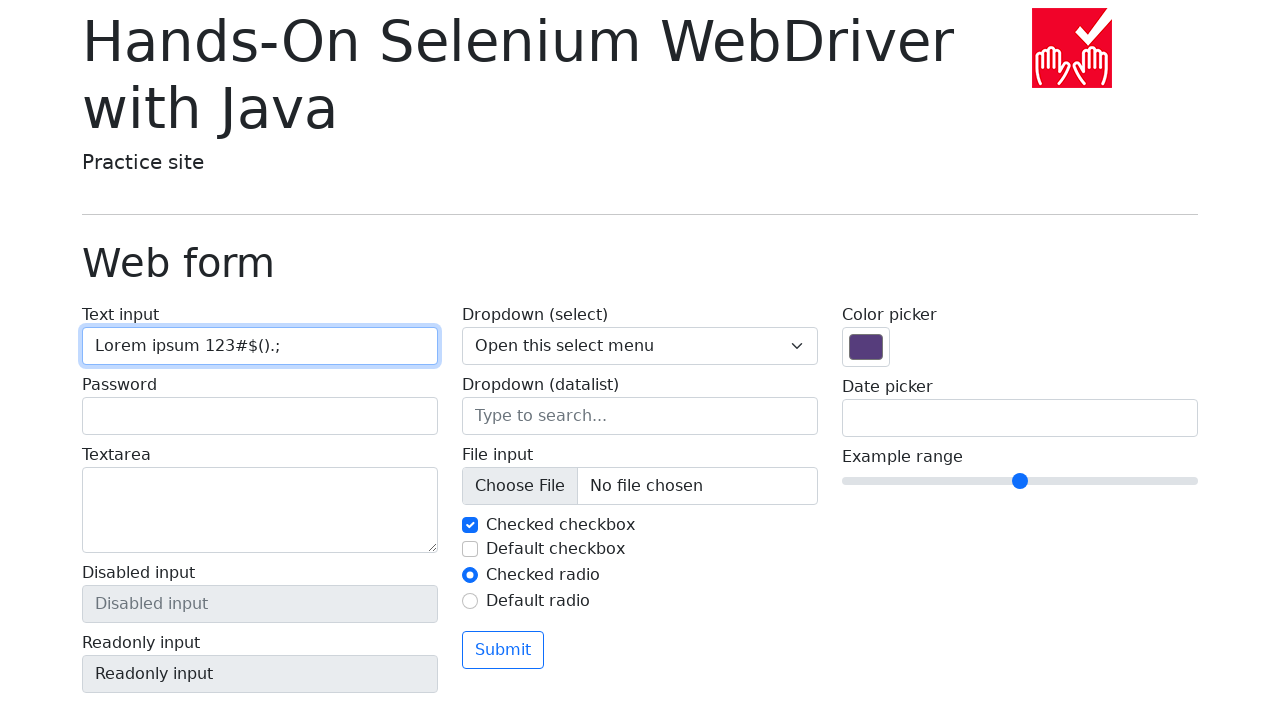

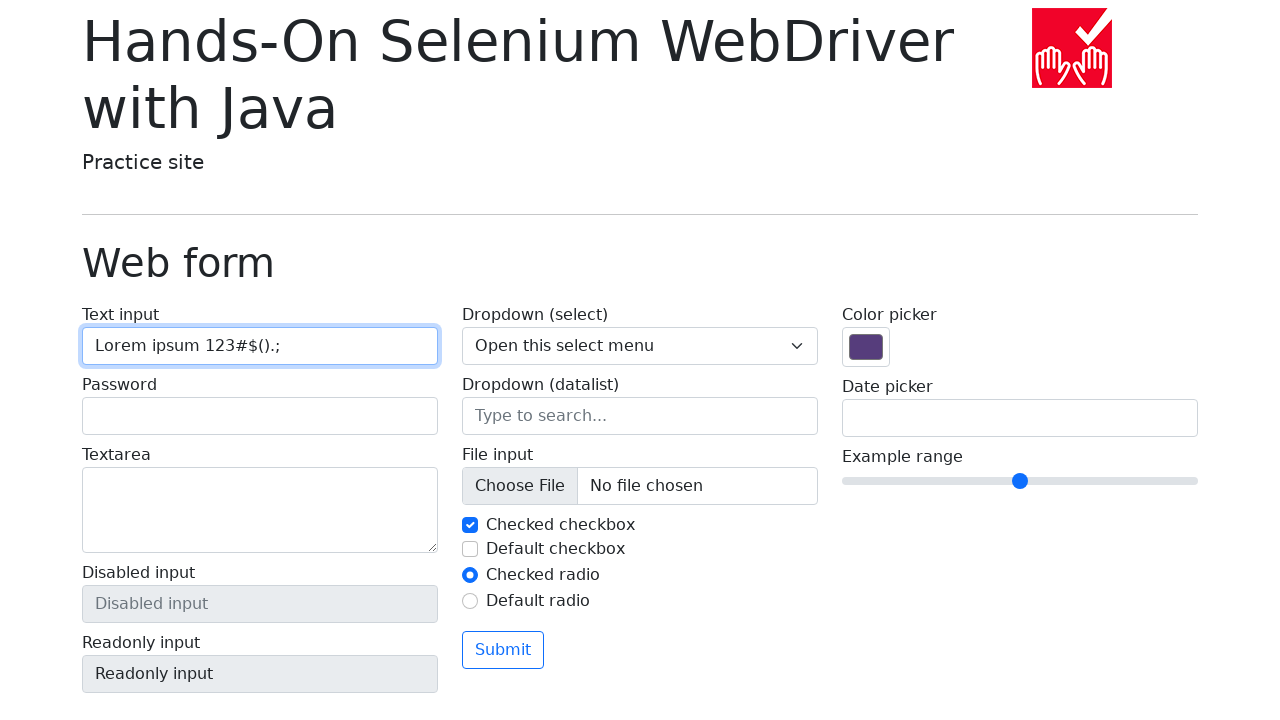